Tests keyboard actions by typing text into a textarea while holding the SHIFT key, resulting in uppercase text being entered.

Starting URL: https://omayo.blogspot.com/

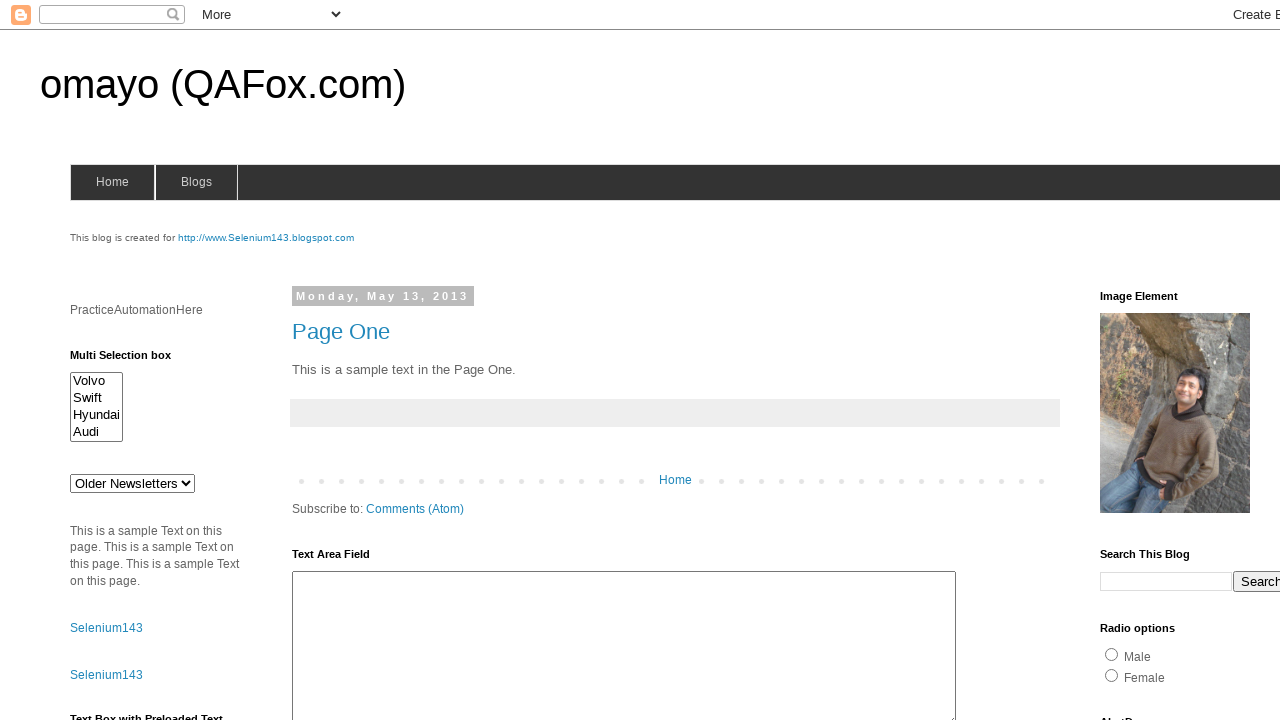

Clicked on textarea element #ta1 to focus it at (624, 643) on #ta1
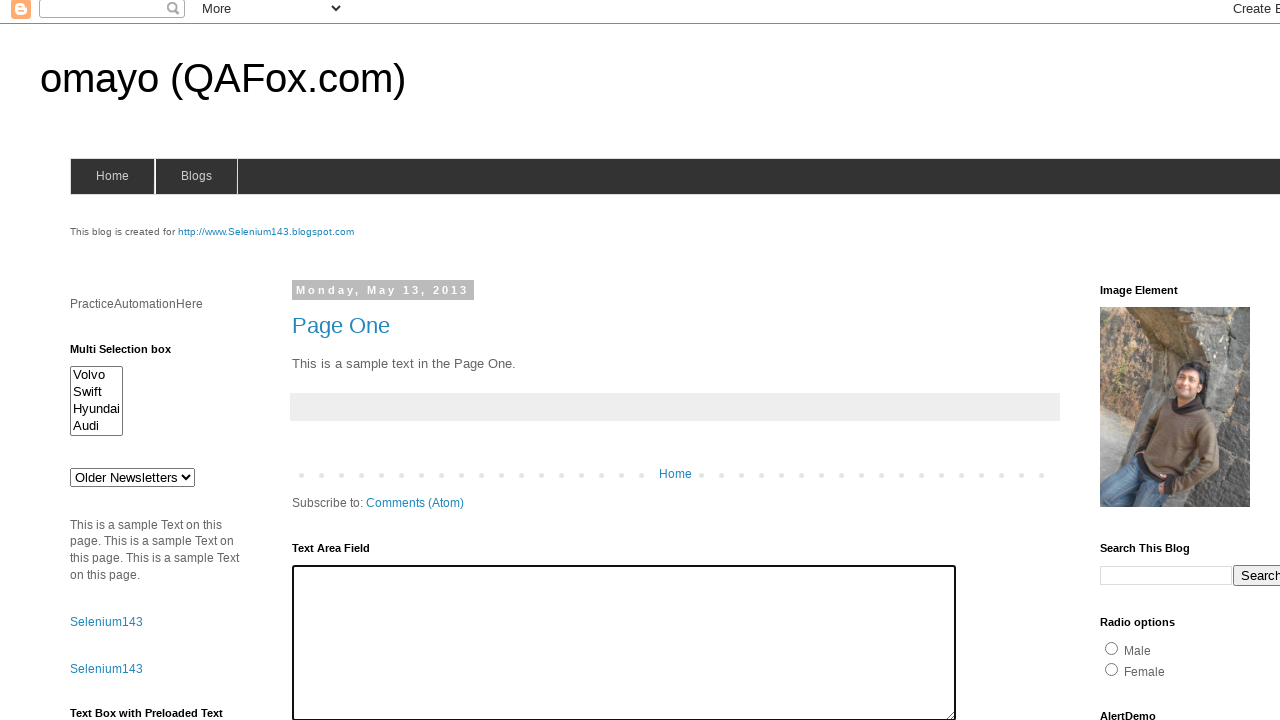

Pressed and held SHIFT key
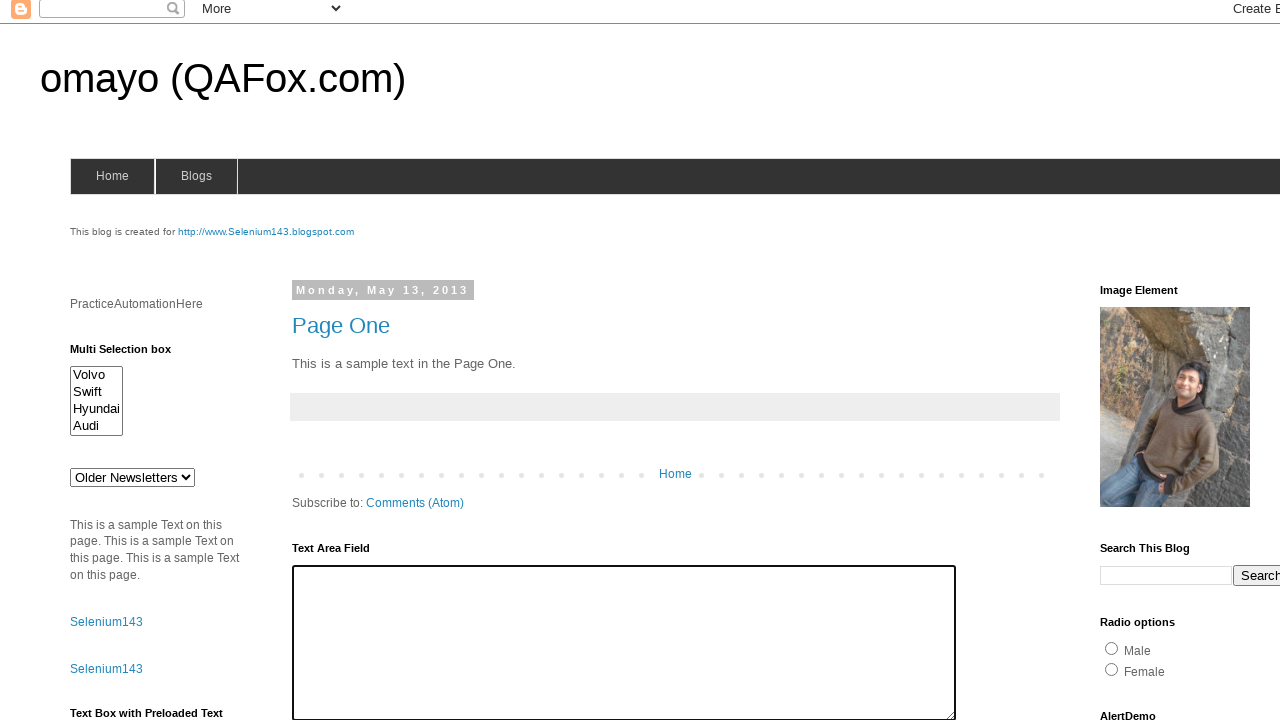

Typed 'this is text area' while SHIFT key is held (resulting in uppercase text) on #ta1
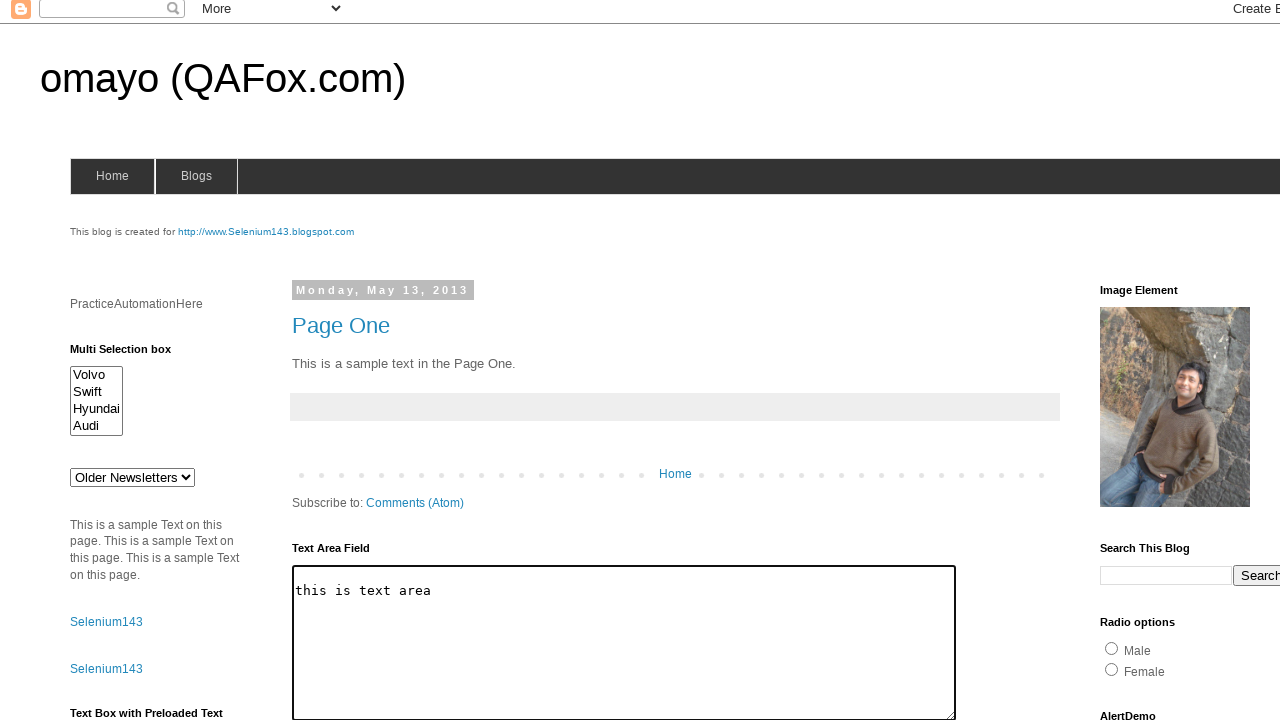

Released SHIFT key
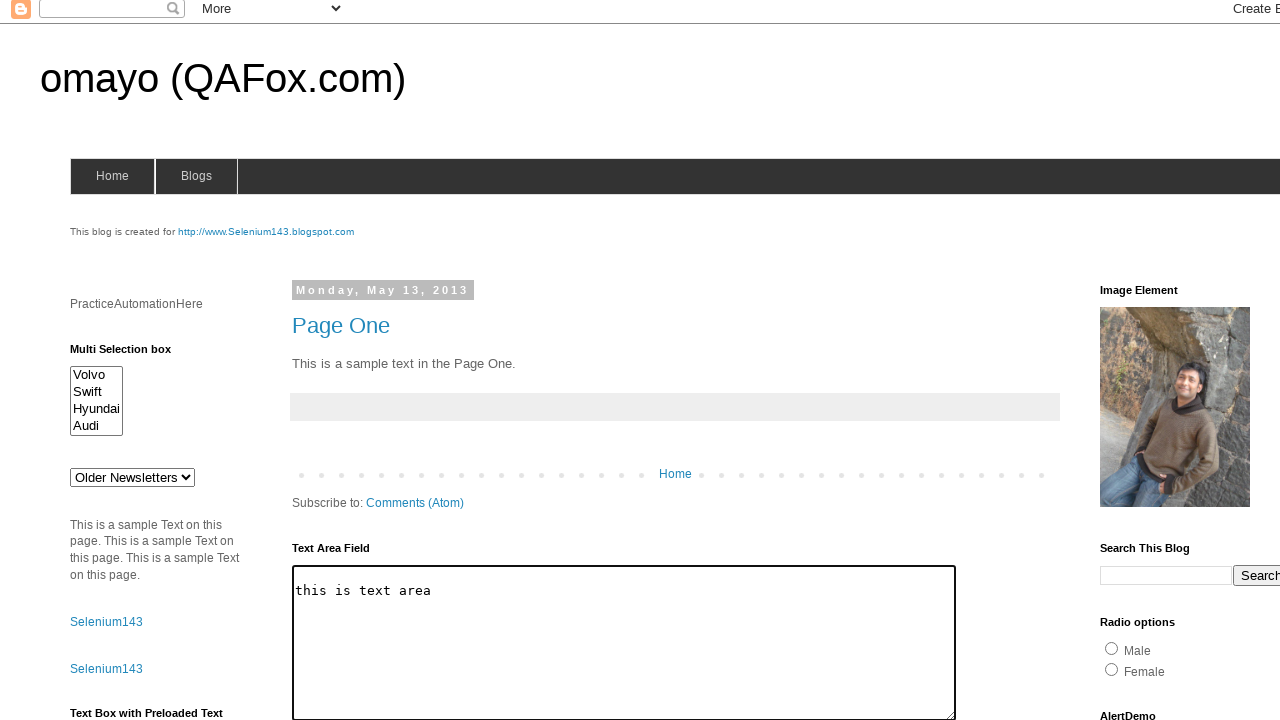

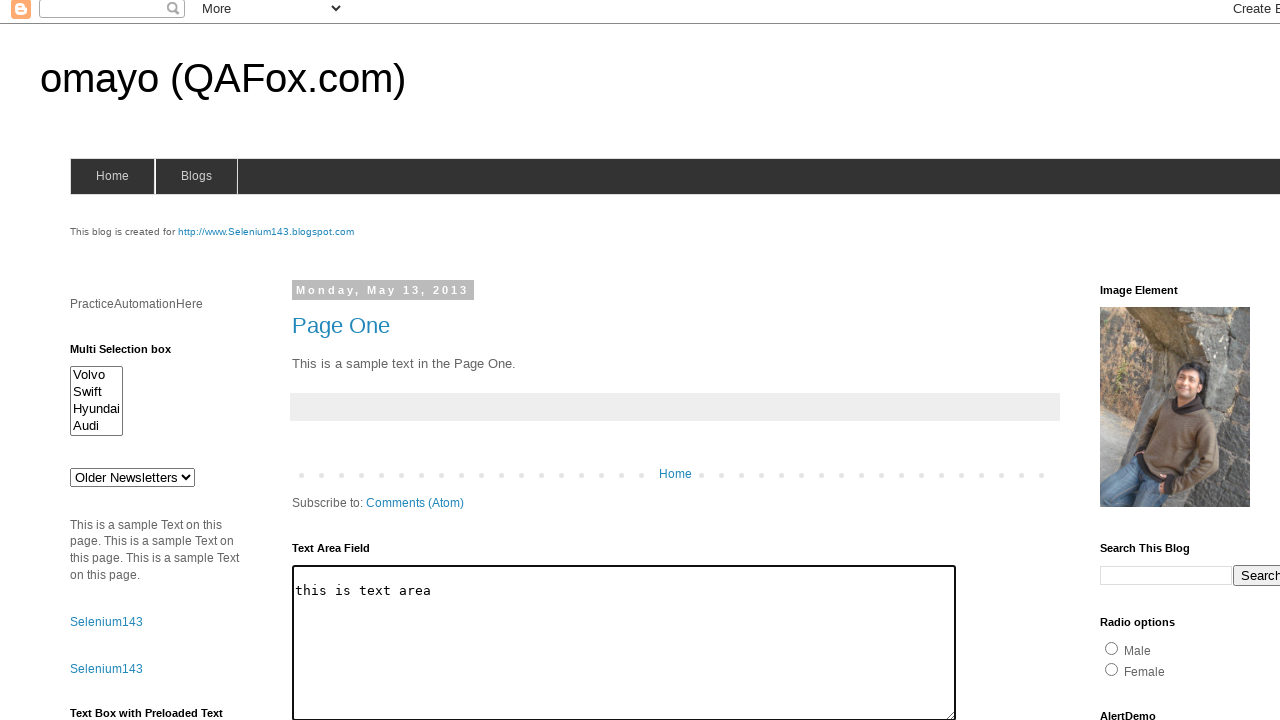